Tests searching for a magazine on jw.org by entering a search term, clicking on a result, and accessing the PDF format option

Starting URL: https://www.jw.org/en/

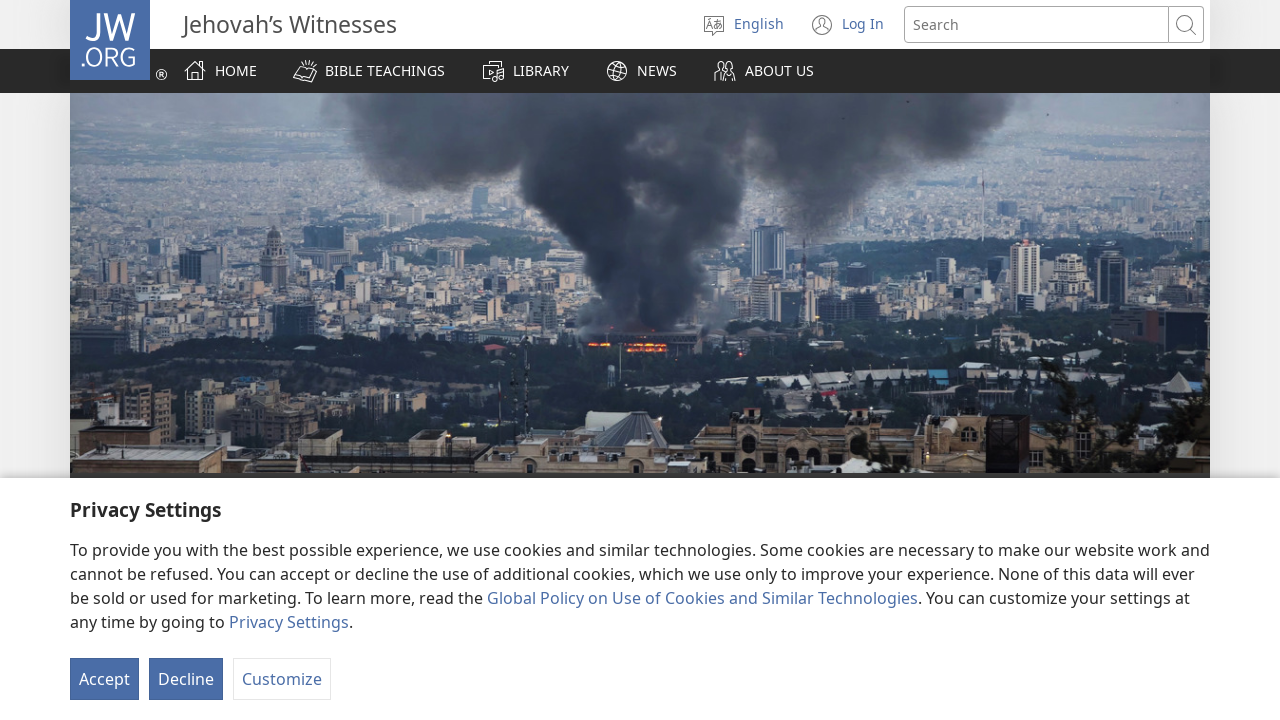

Filled search box with 'Dead' on input[type="text"]
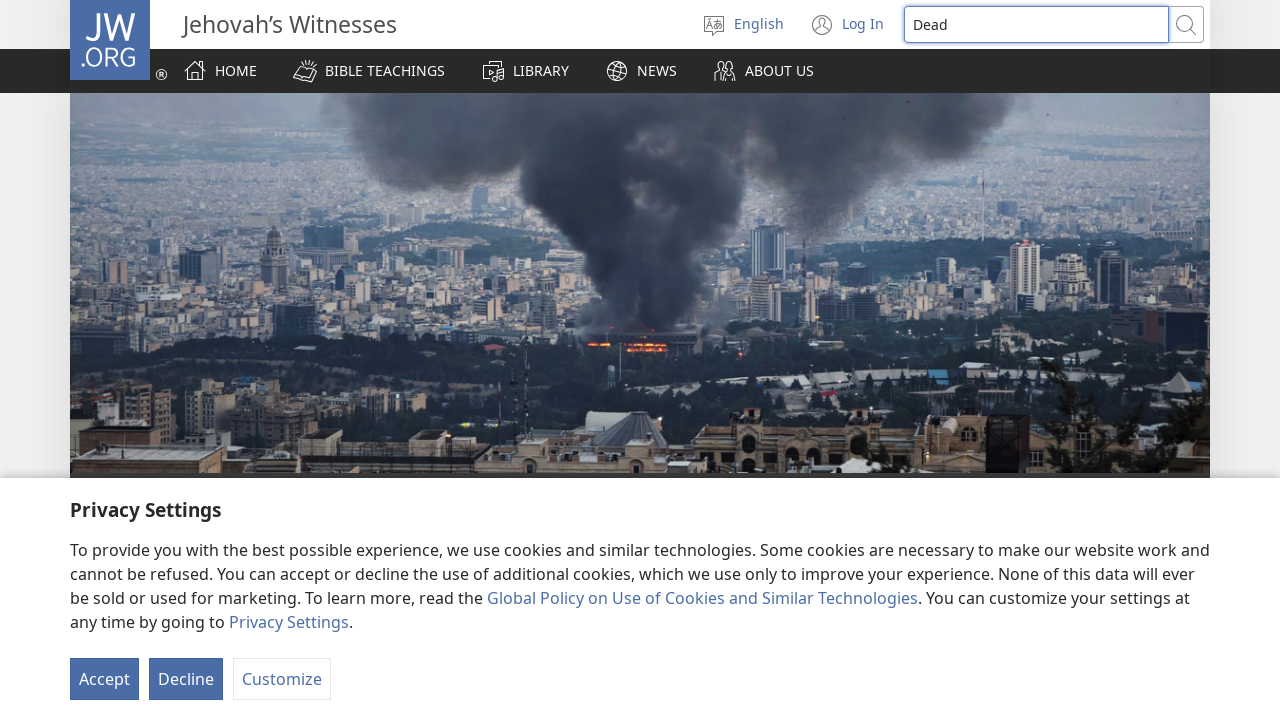

Pressed Enter to search for magazine on input[type="text"]
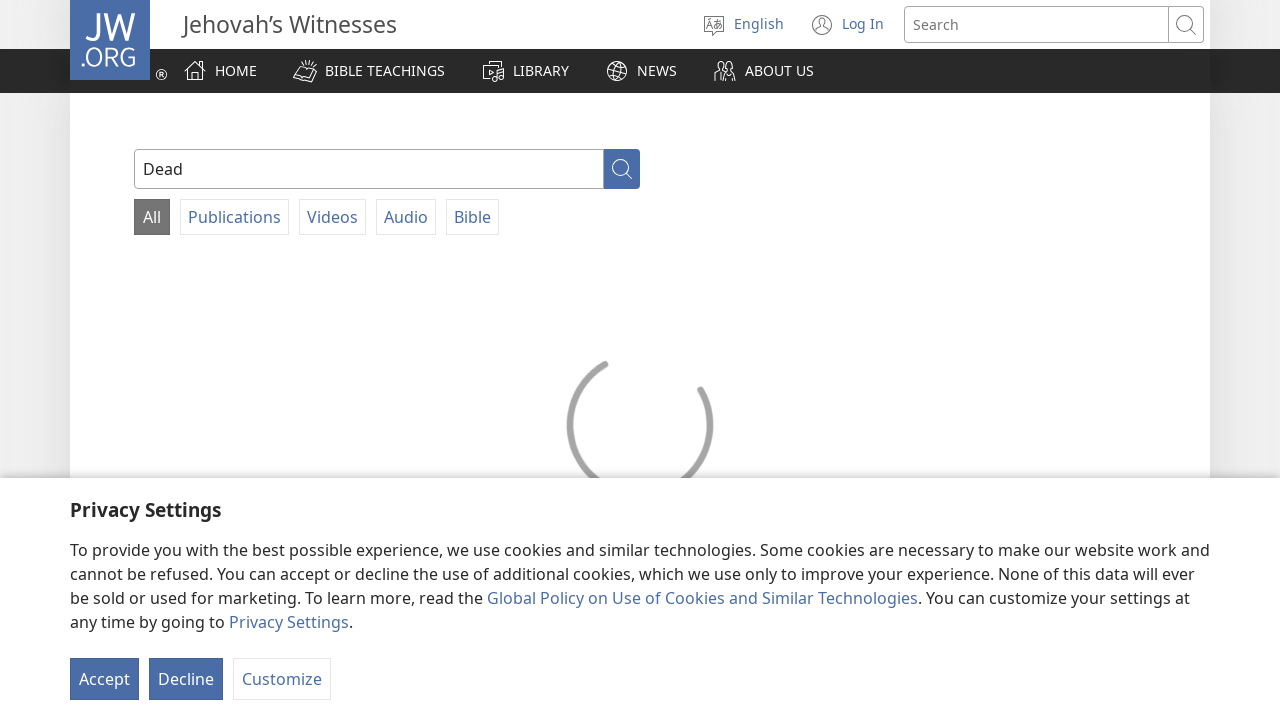

Waited for search results to load
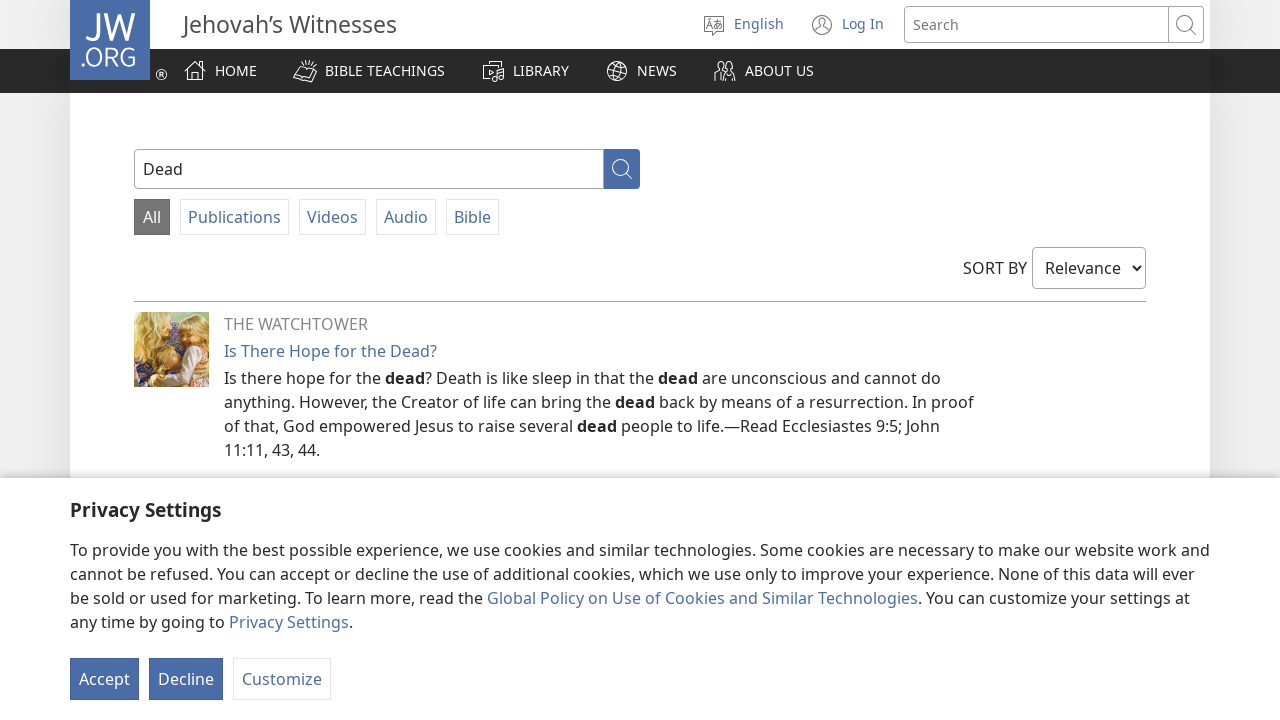

Clicked on 'Is There Hope for the Dead?' magazine result at (330, 351) on text="Is There Hope for the Dead?"
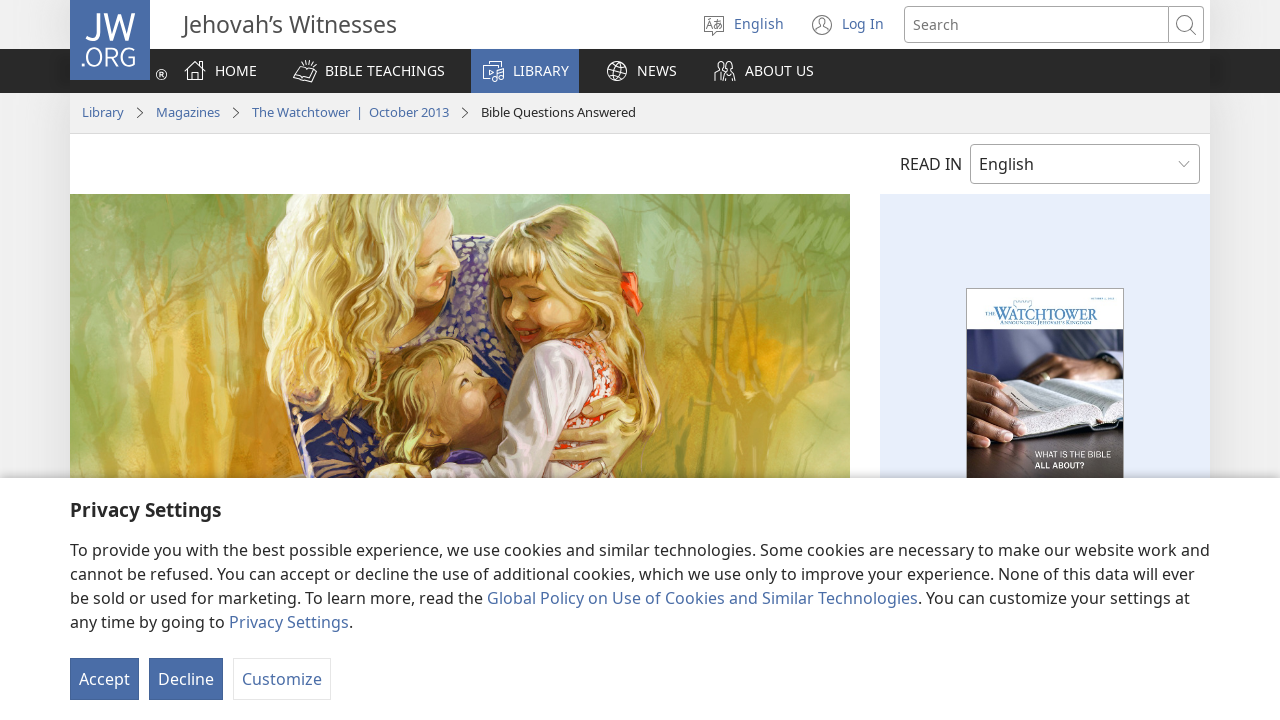

Clicked on PDF format option at (1024, 360) on xpath=//div[@class="digitalPubFormat jsWrittenFormat"]
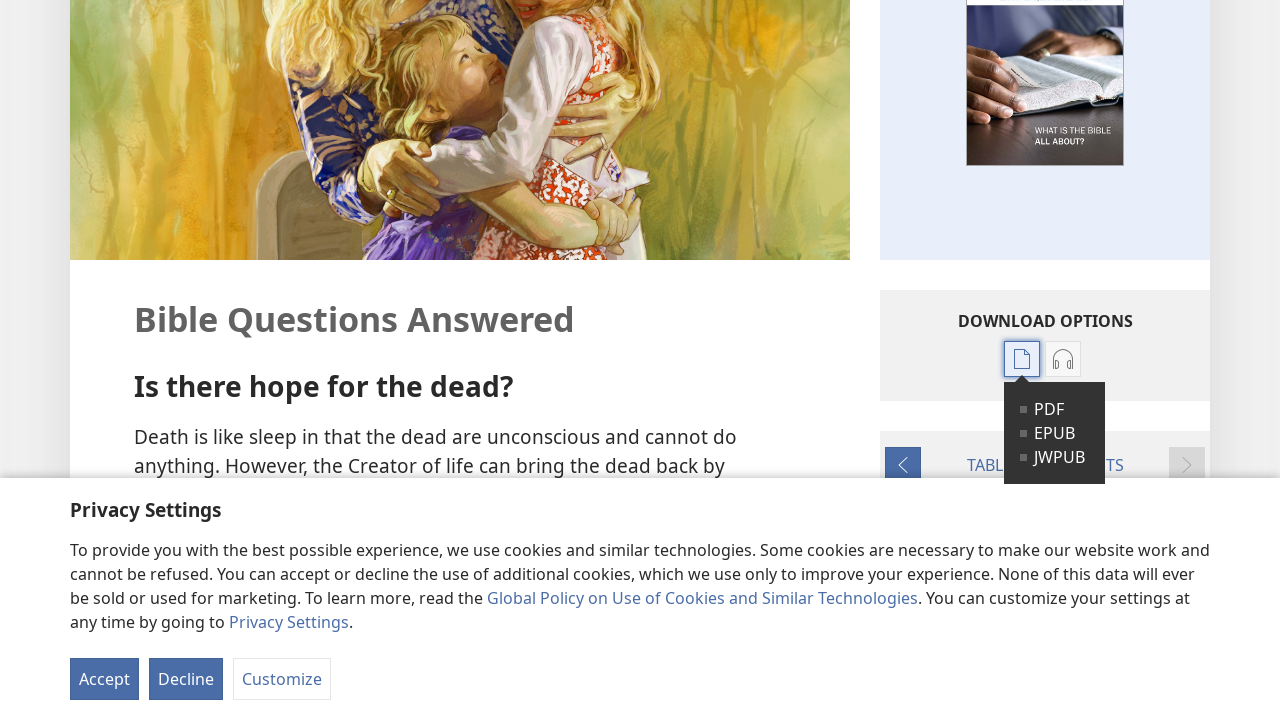

Waited for PDF to load
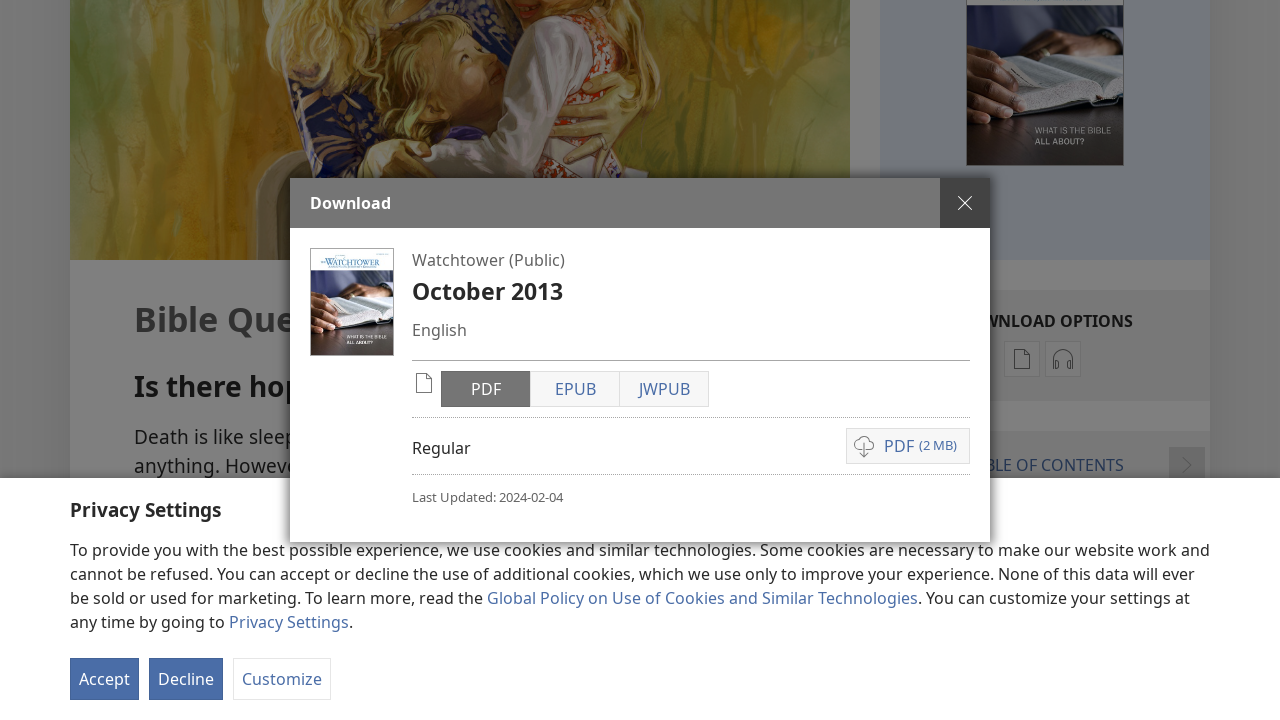

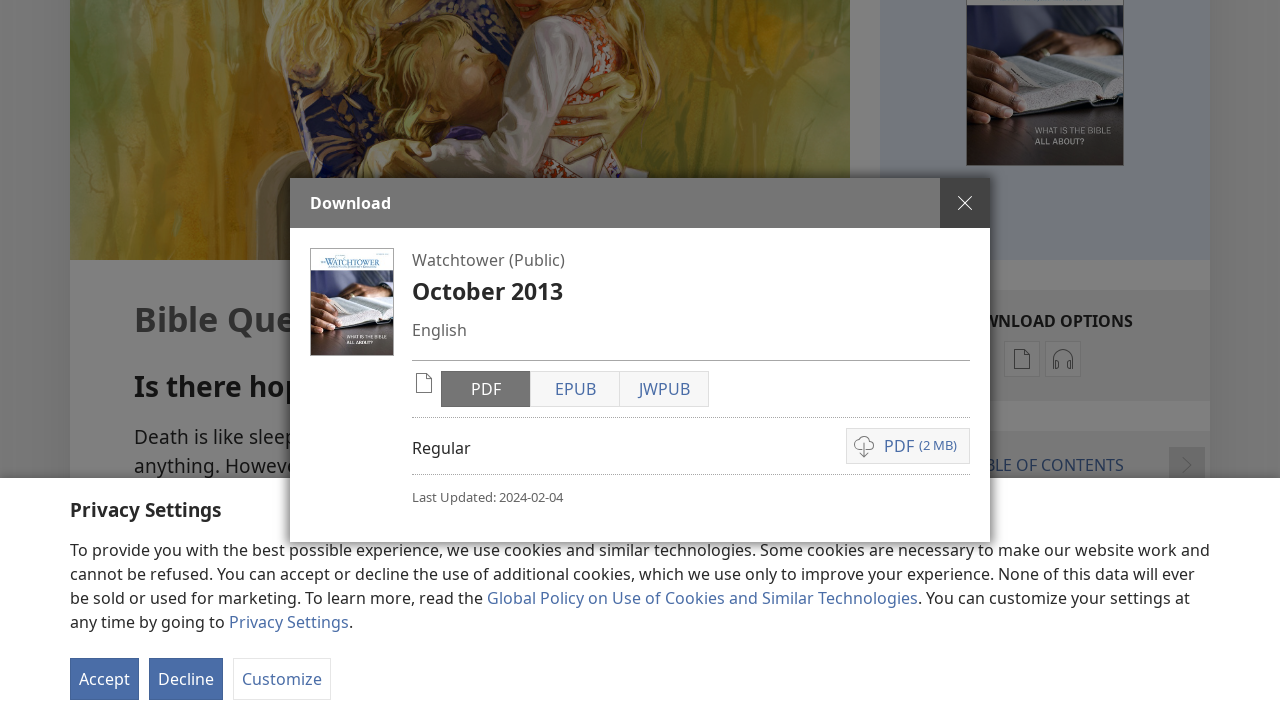